Navigates to mynet.com website

Starting URL: https://mynet.com

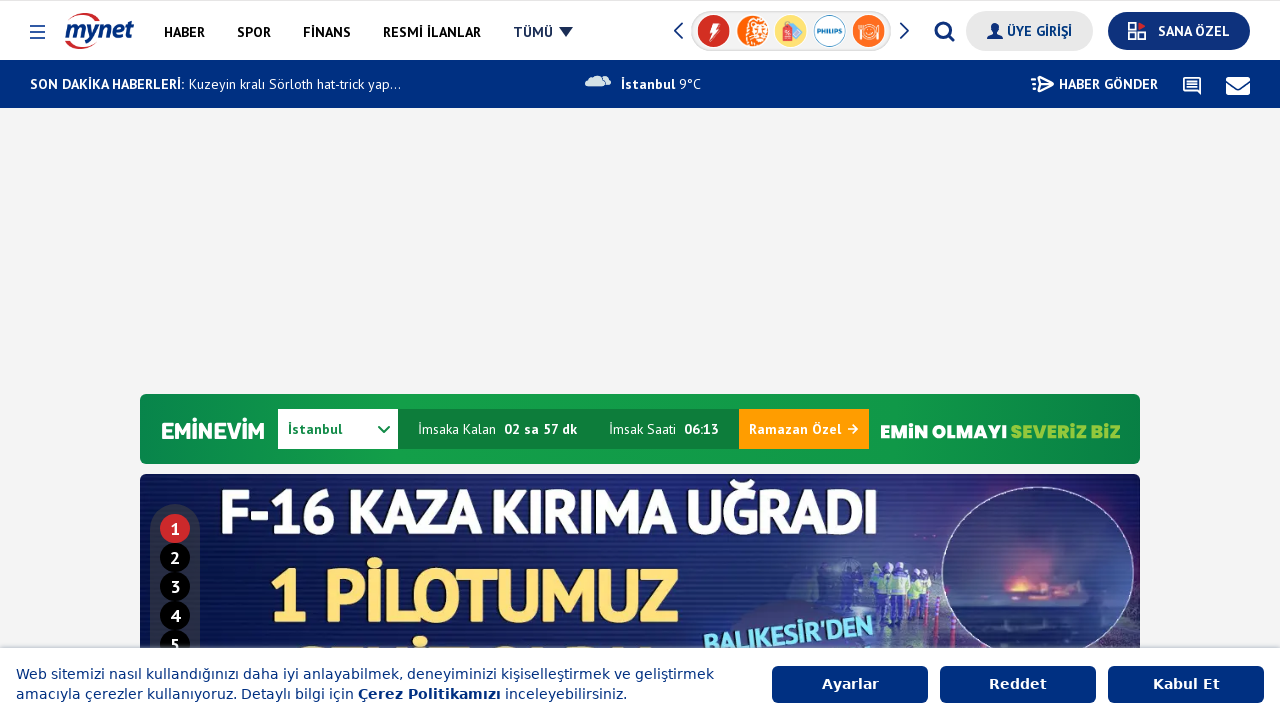

Waited for page to reach networkidle state on mynet.com
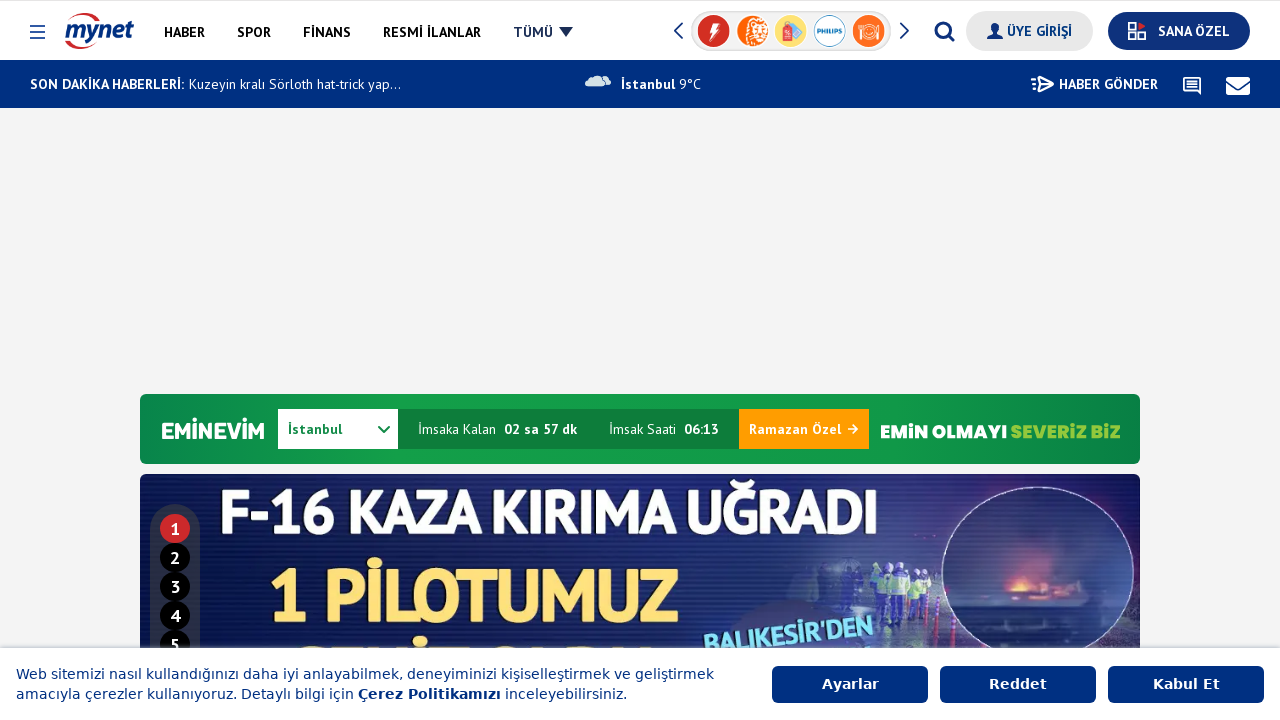

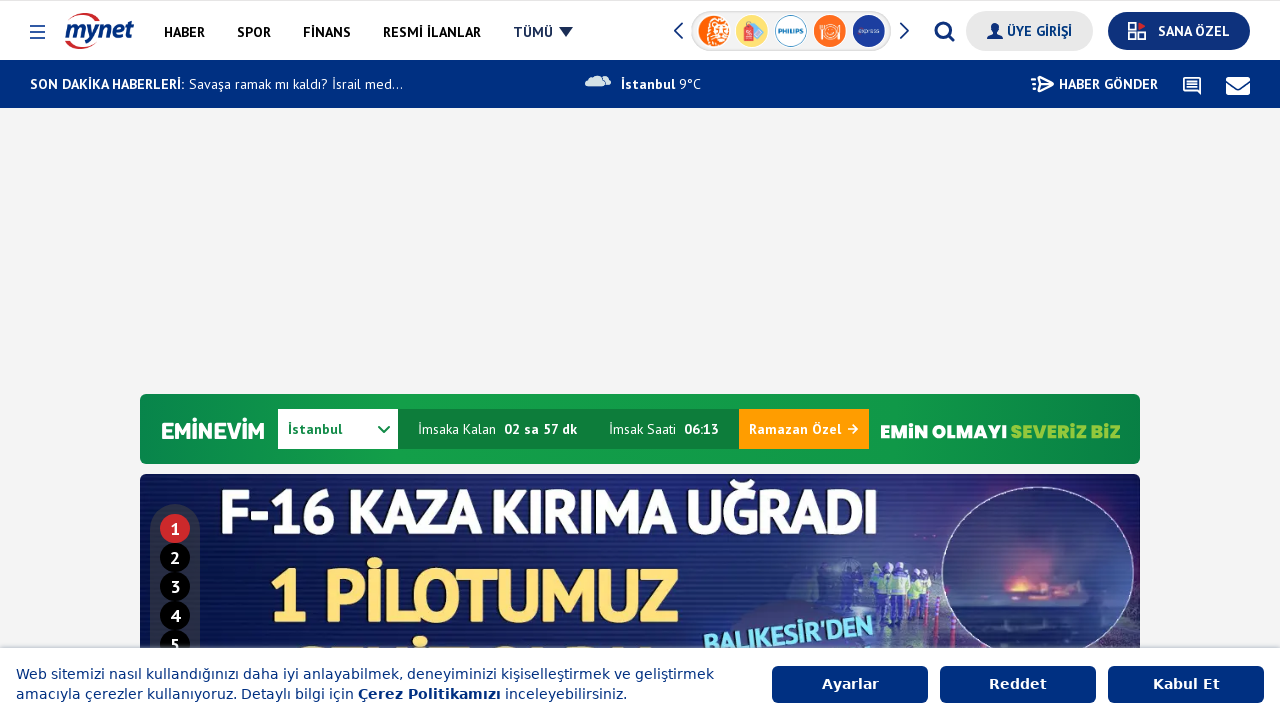